Tests infinite scroll functionality on a quotes website by scrolling to load all content and verifying quote elements are present

Starting URL: http://quotes.toscrape.com/scroll

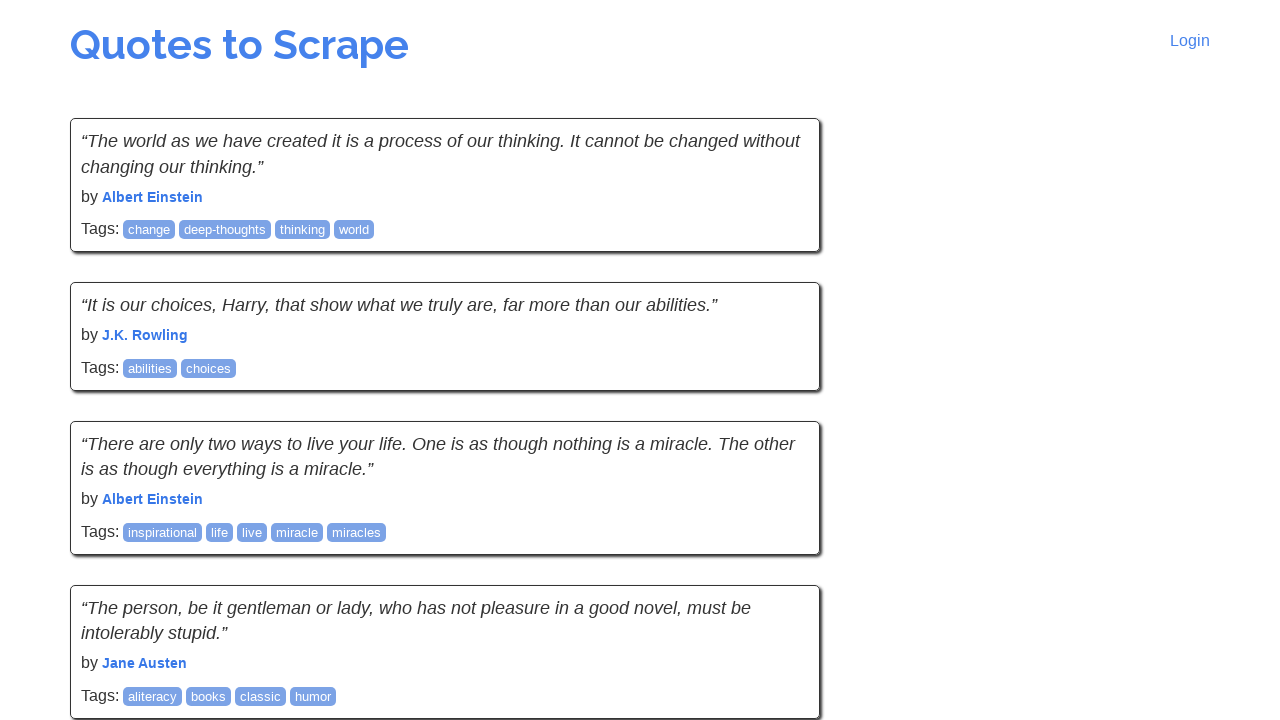

Waited for initial quotes to load
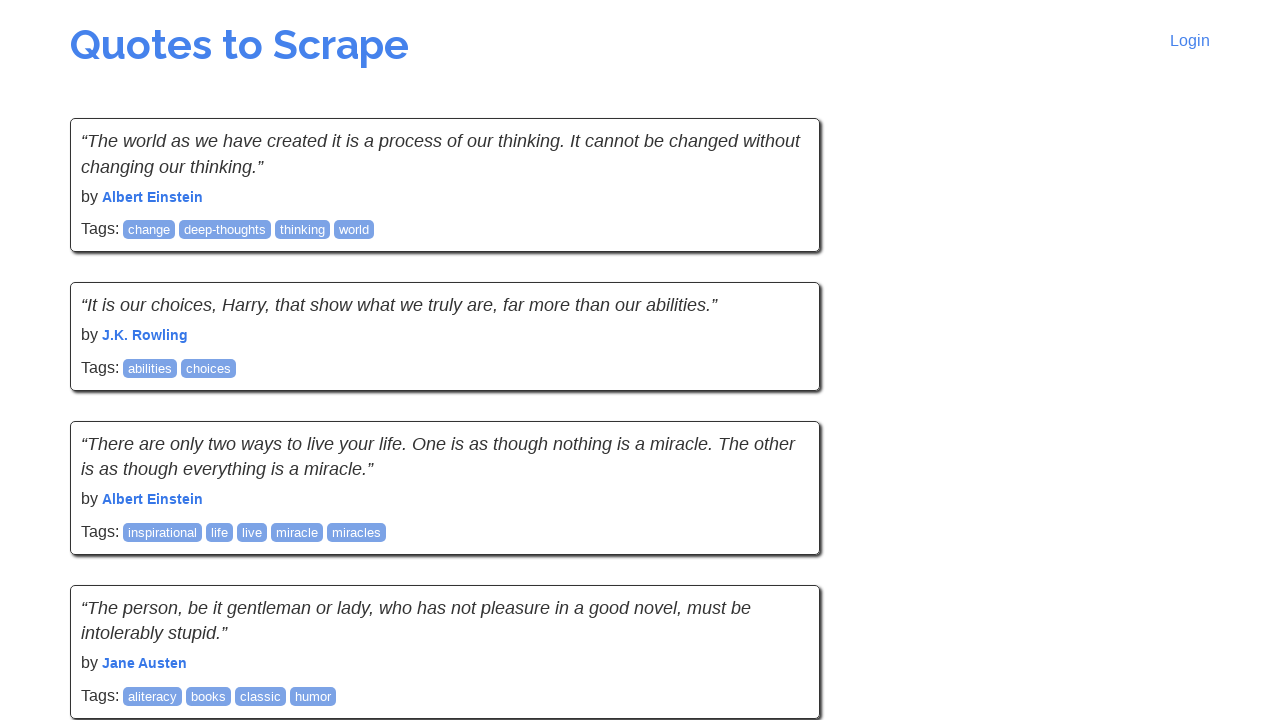

Retrieved initial quote count: 10 quotes
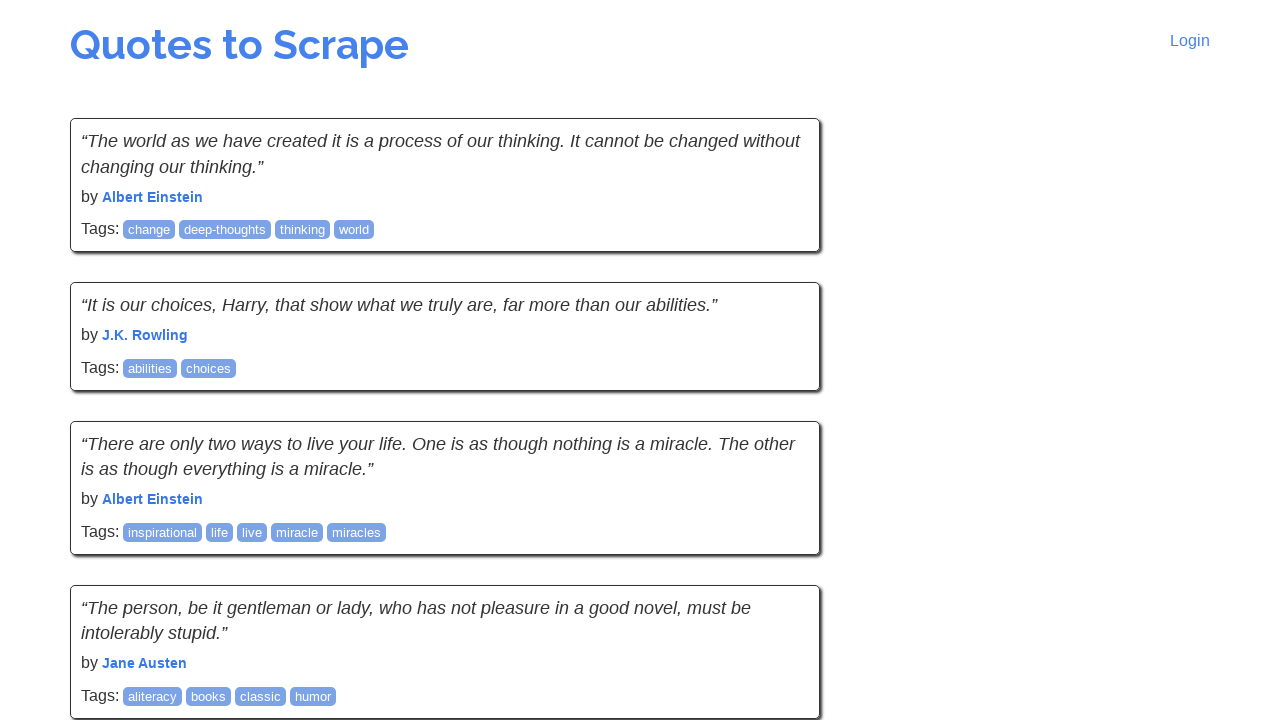

Scrolled to bottom of page to trigger infinite scroll
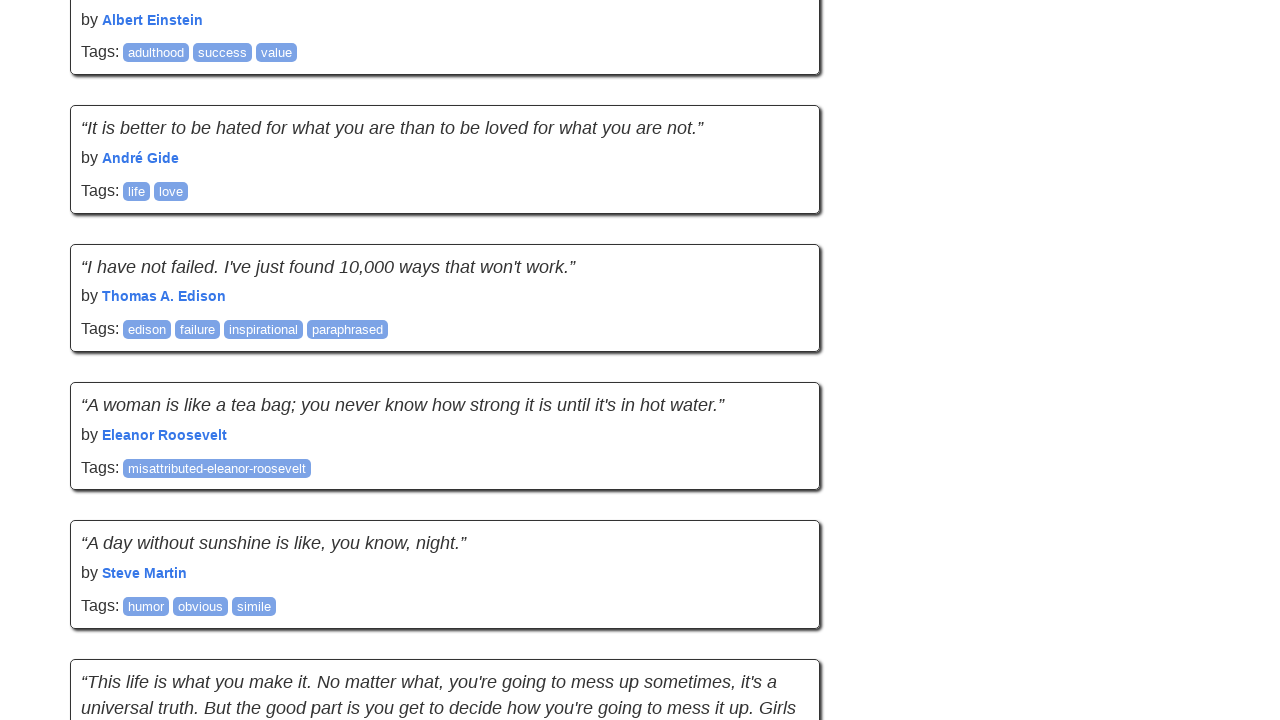

Waited 1000ms for new quotes to load
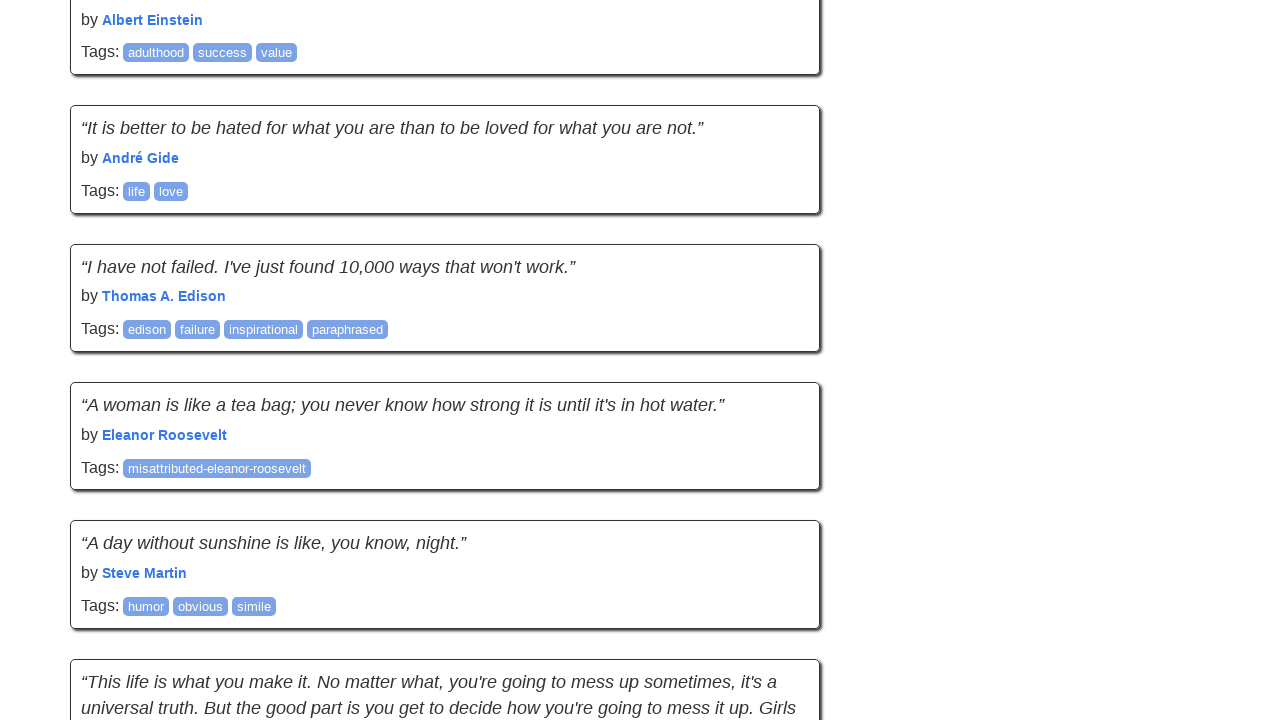

Checked new quote count: 20 quotes
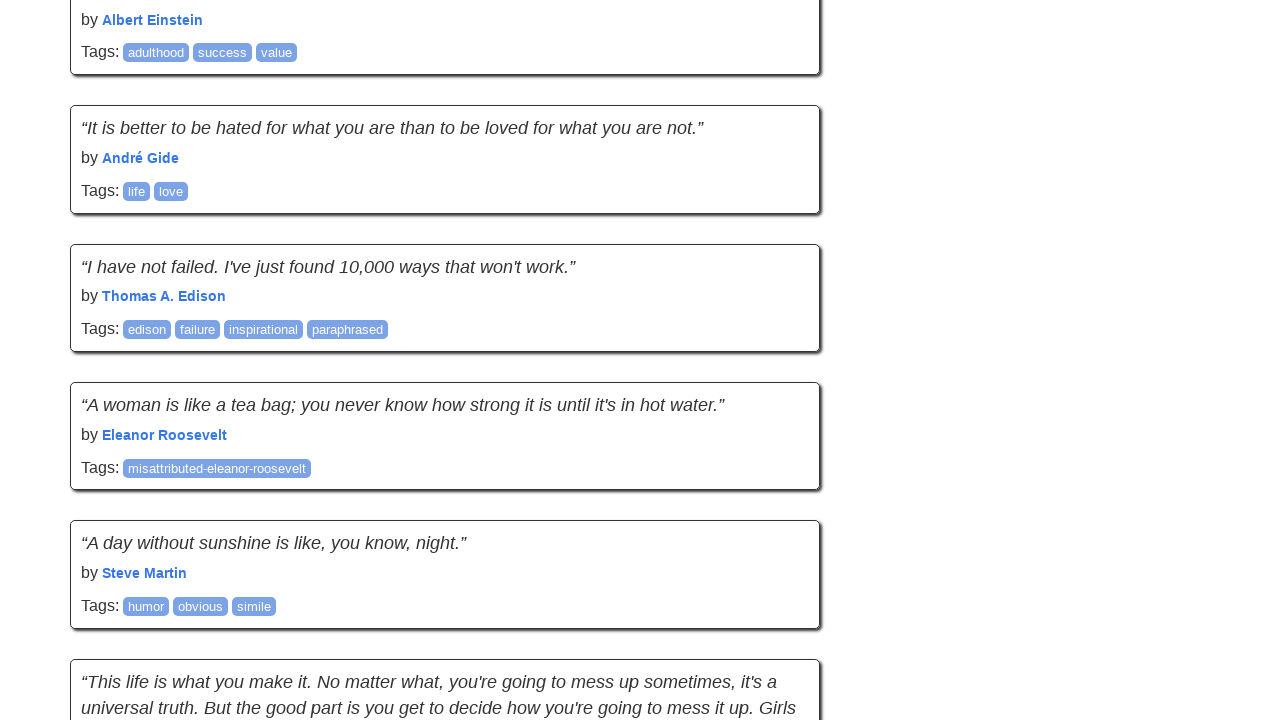

Scrolled to bottom of page to trigger infinite scroll
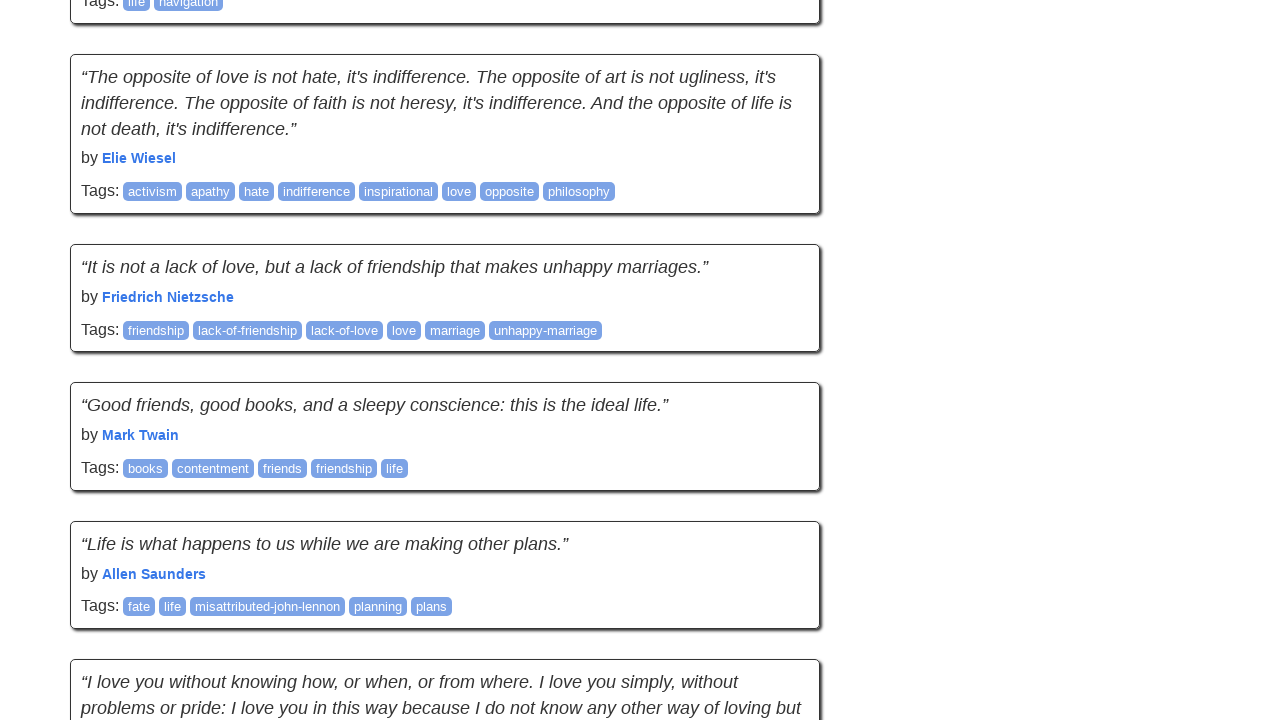

Waited 1000ms for new quotes to load
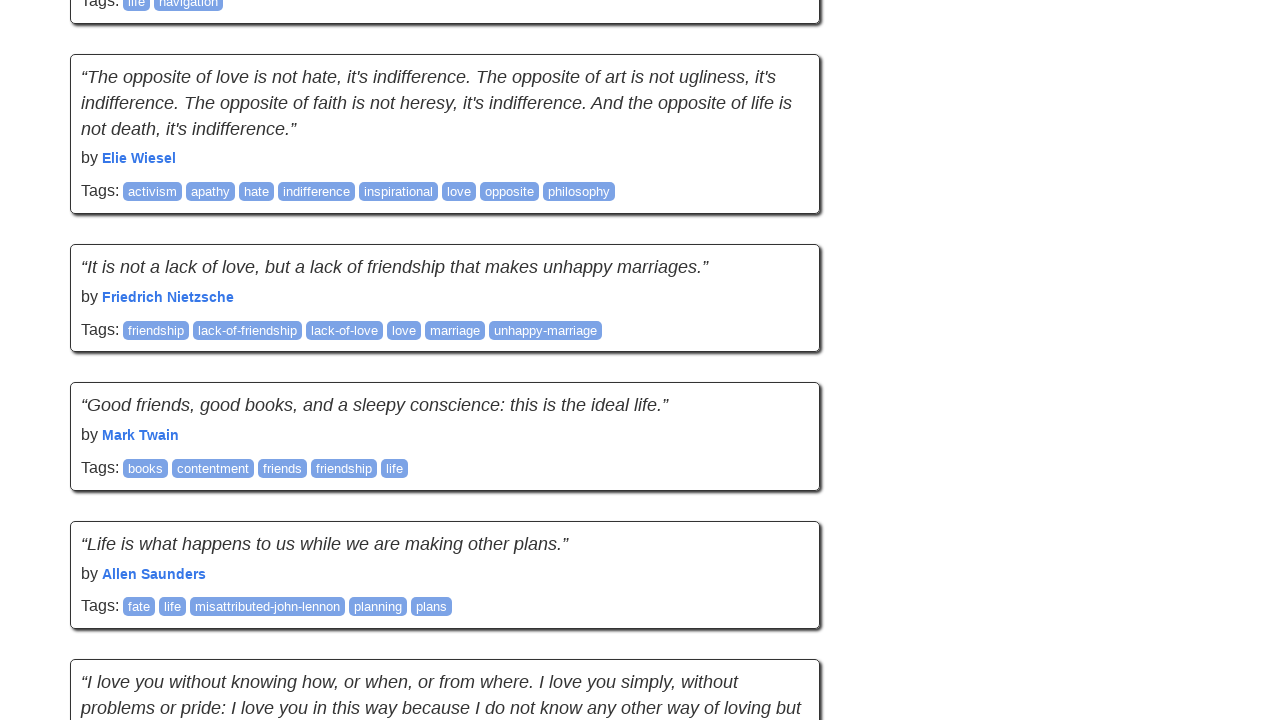

Checked new quote count: 30 quotes
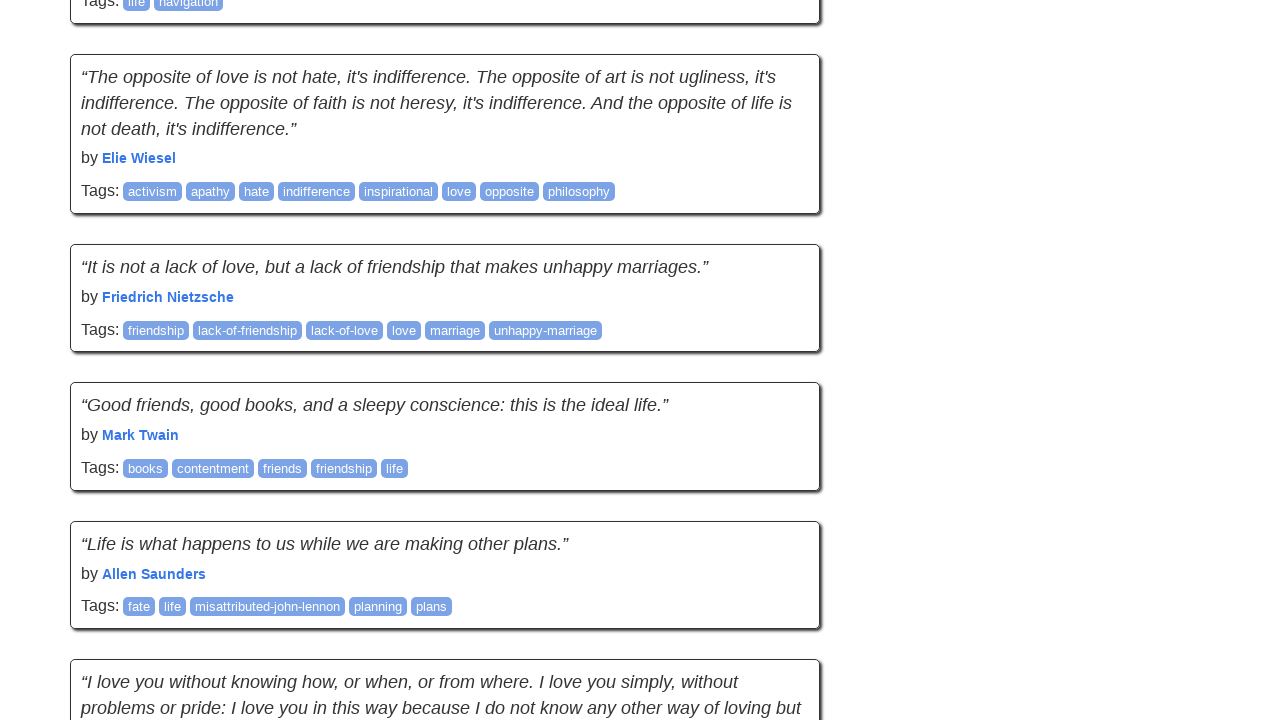

Scrolled to bottom of page to trigger infinite scroll
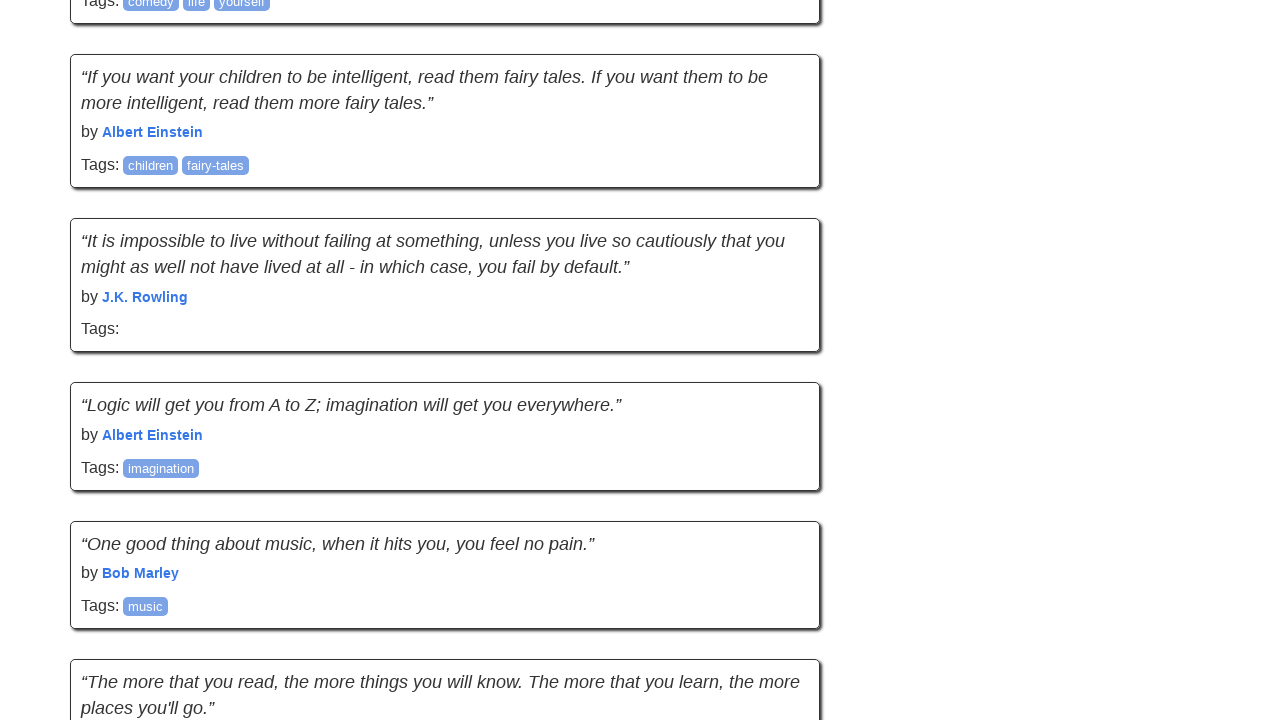

Waited 1000ms for new quotes to load
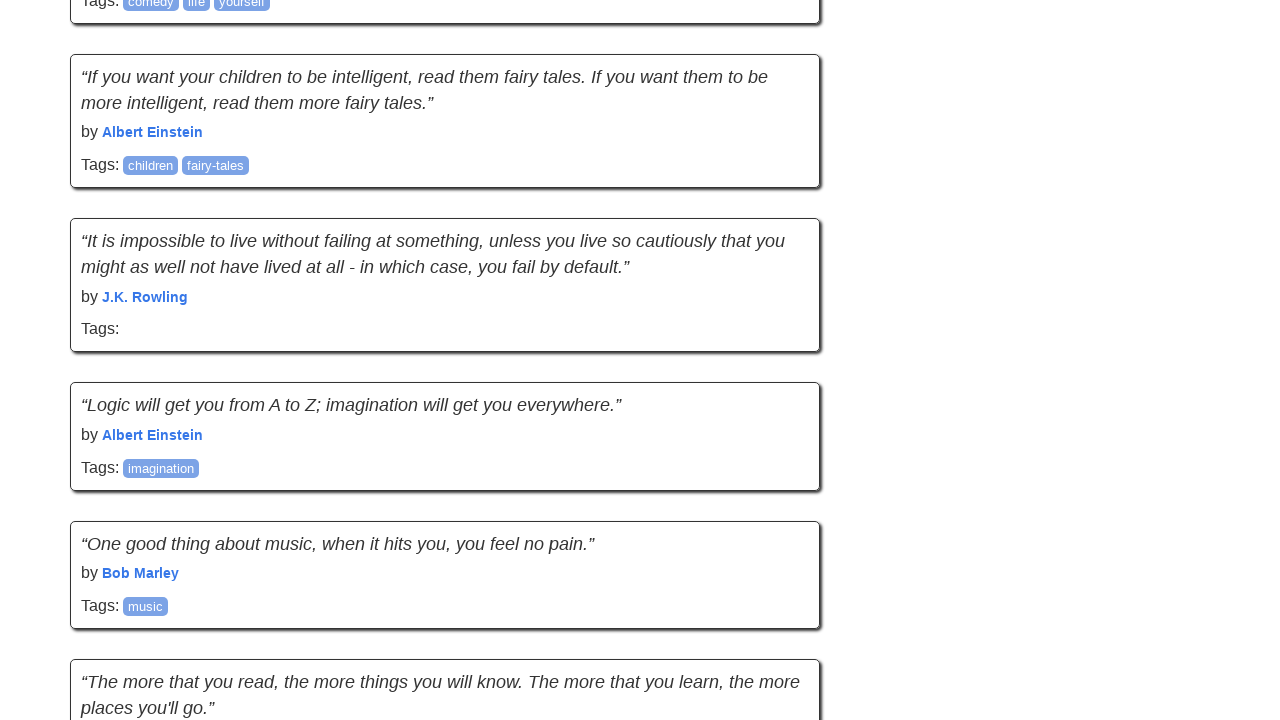

Checked new quote count: 40 quotes
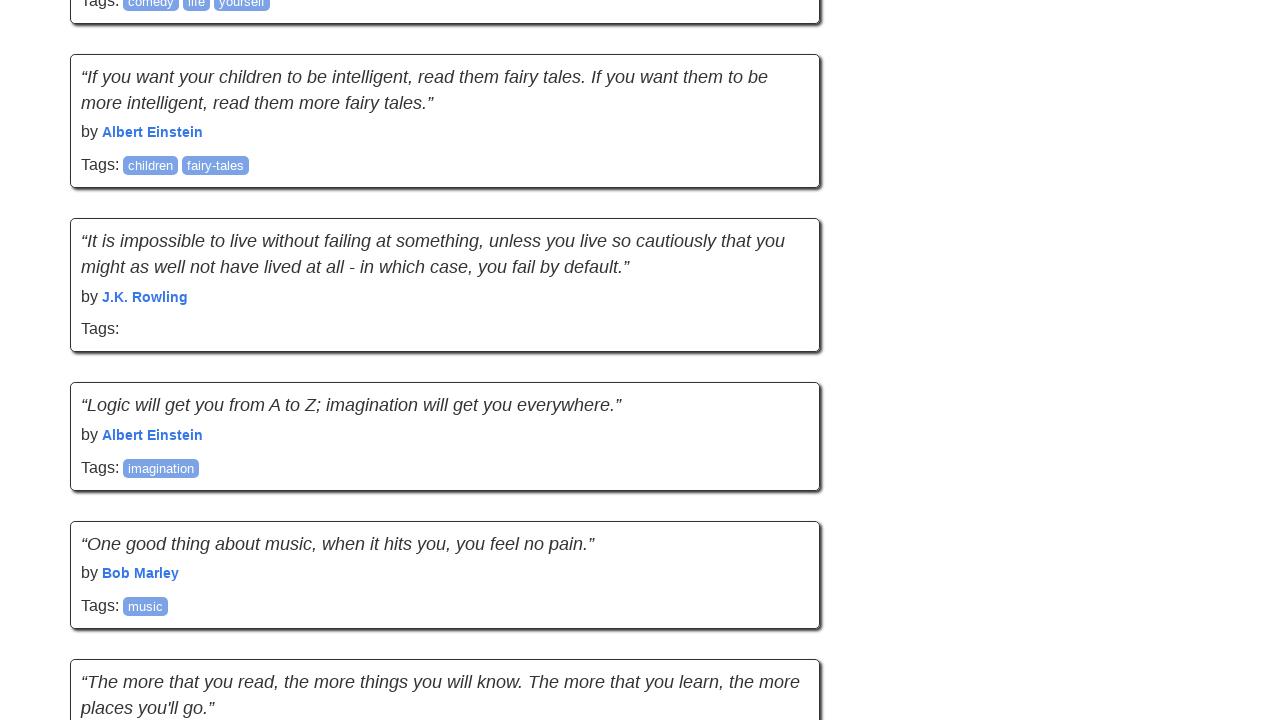

Scrolled to bottom of page to trigger infinite scroll
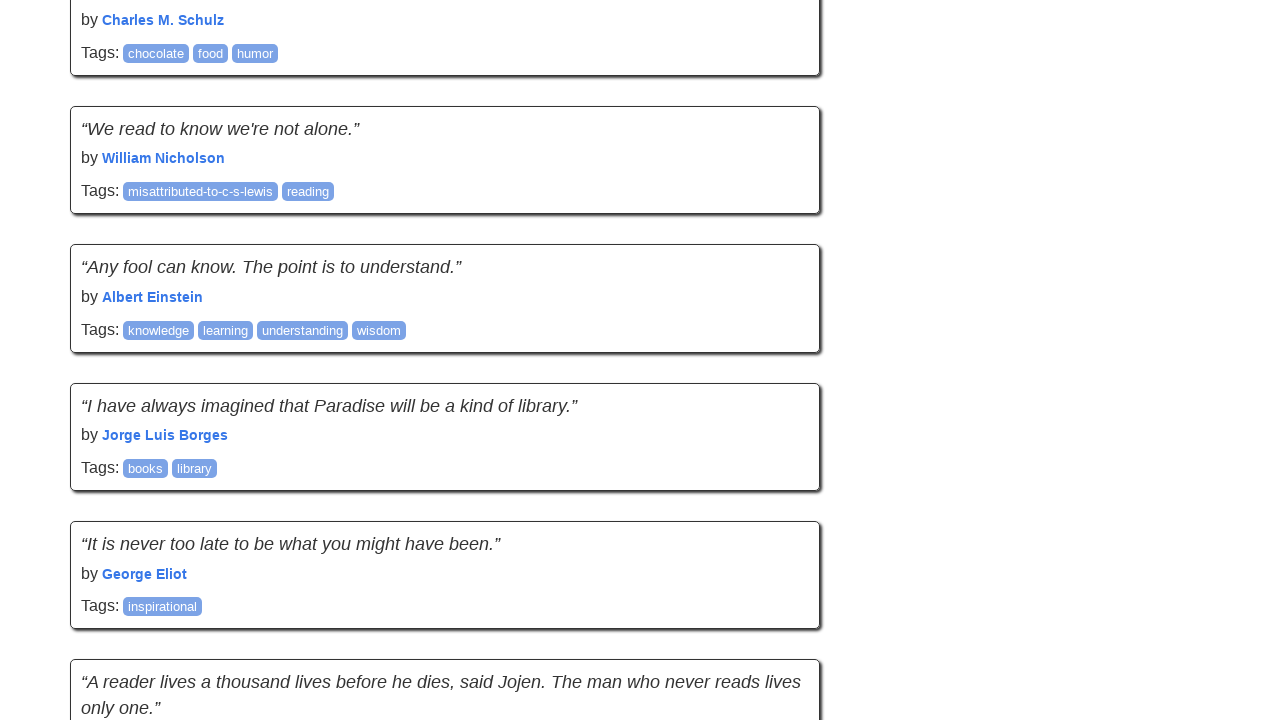

Waited 1000ms for new quotes to load
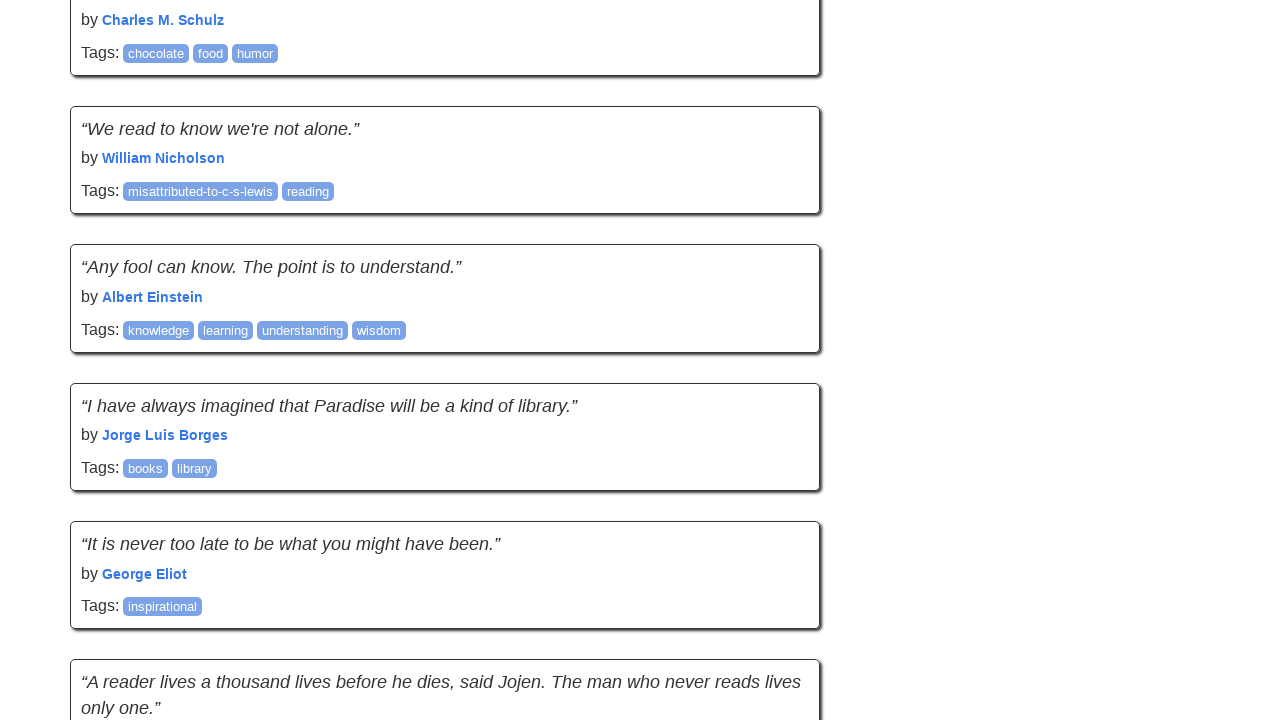

Checked new quote count: 50 quotes
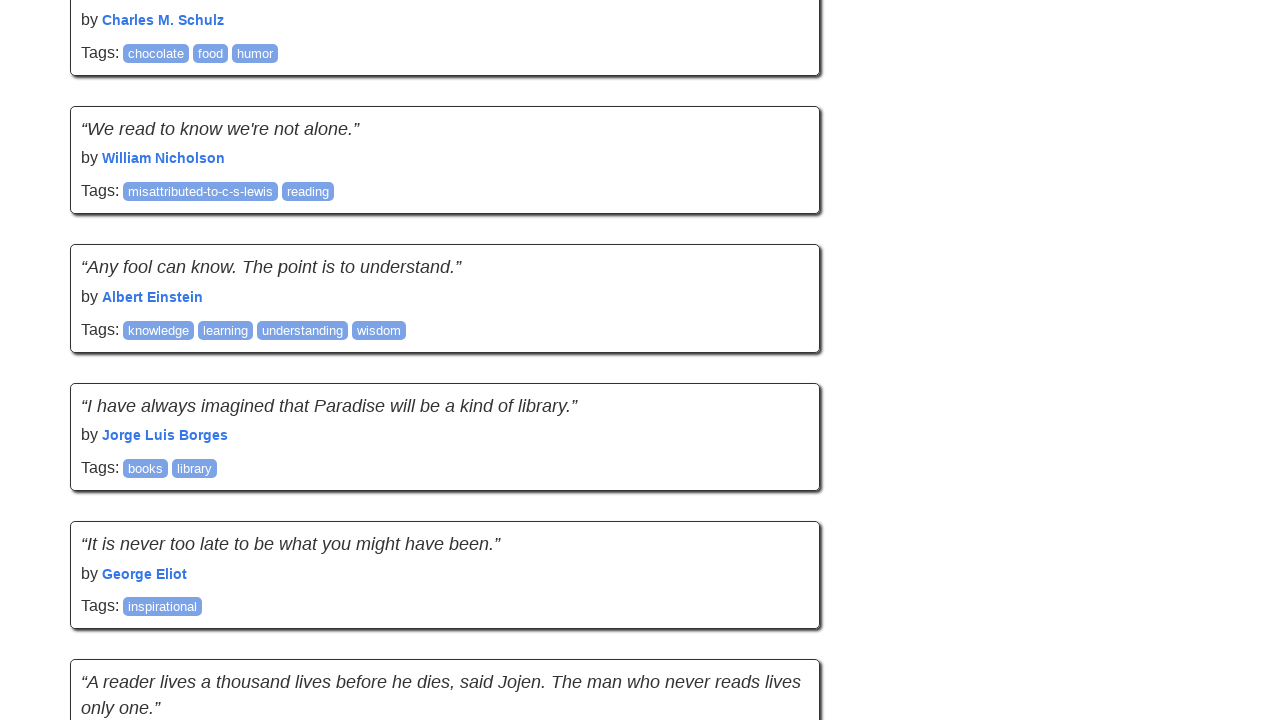

Scrolled to bottom of page to trigger infinite scroll
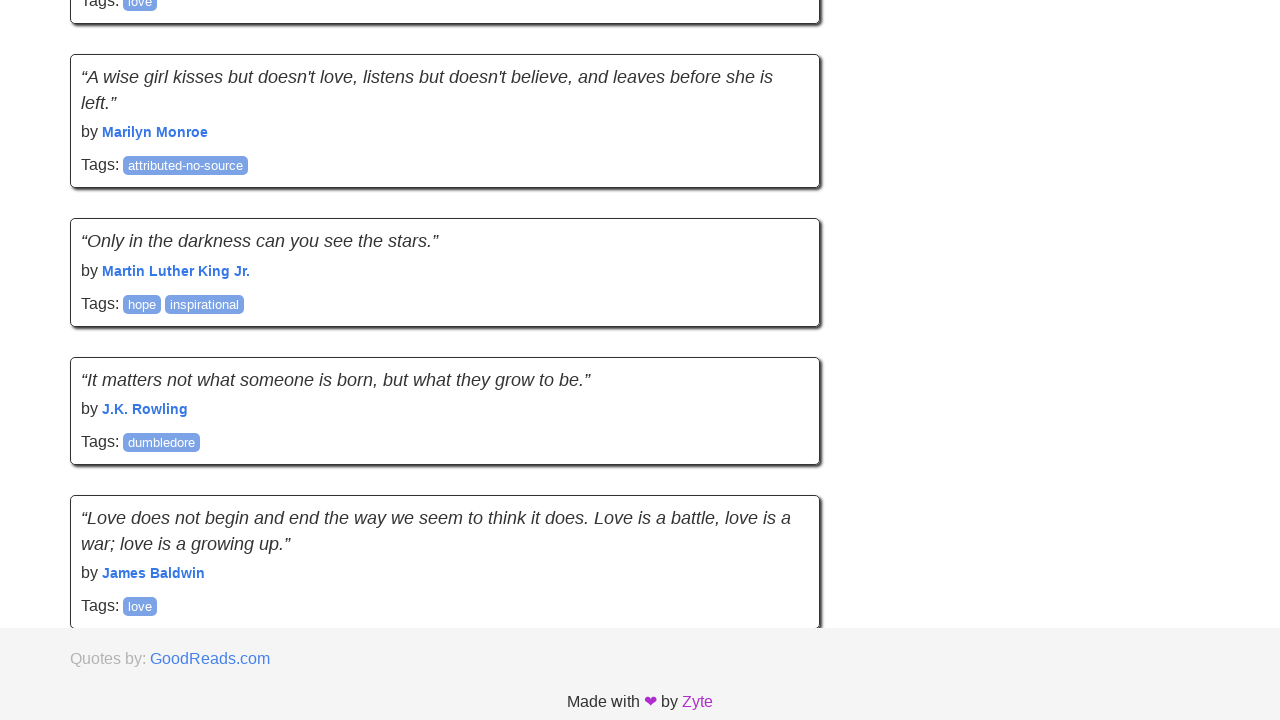

Waited 1000ms for new quotes to load
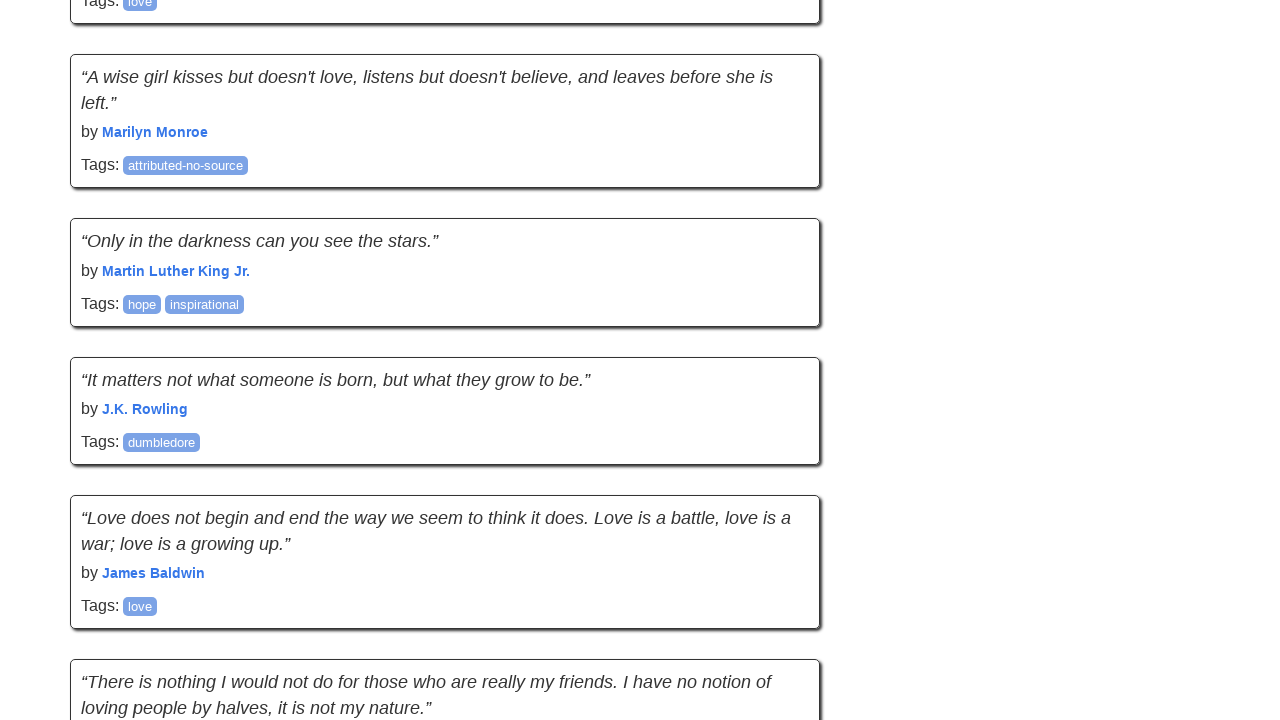

Checked new quote count: 60 quotes
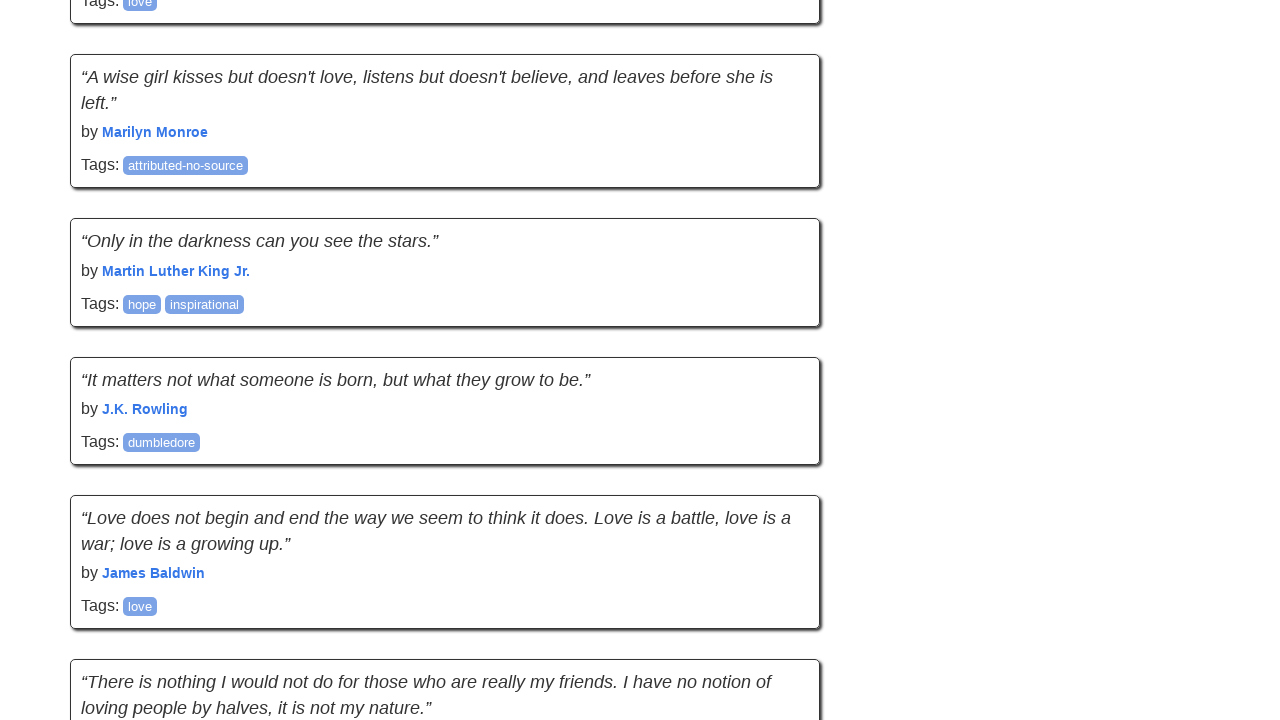

Scrolled to bottom of page to trigger infinite scroll
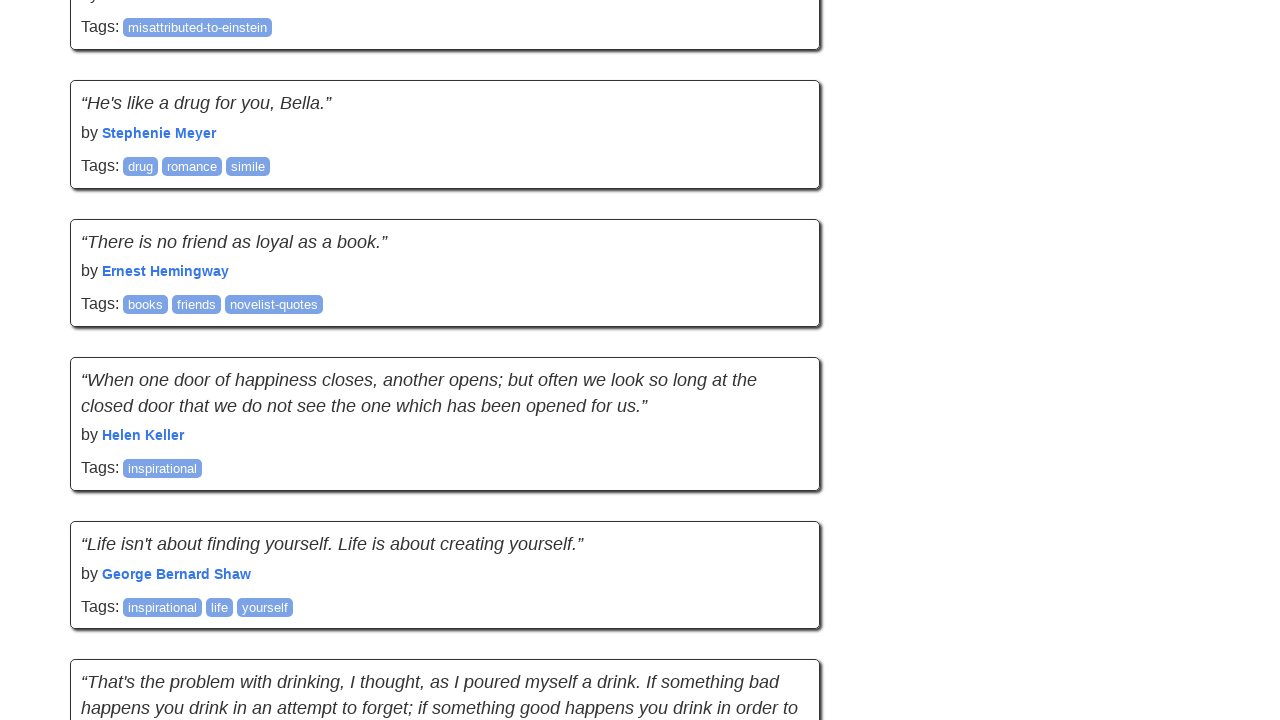

Waited 1000ms for new quotes to load
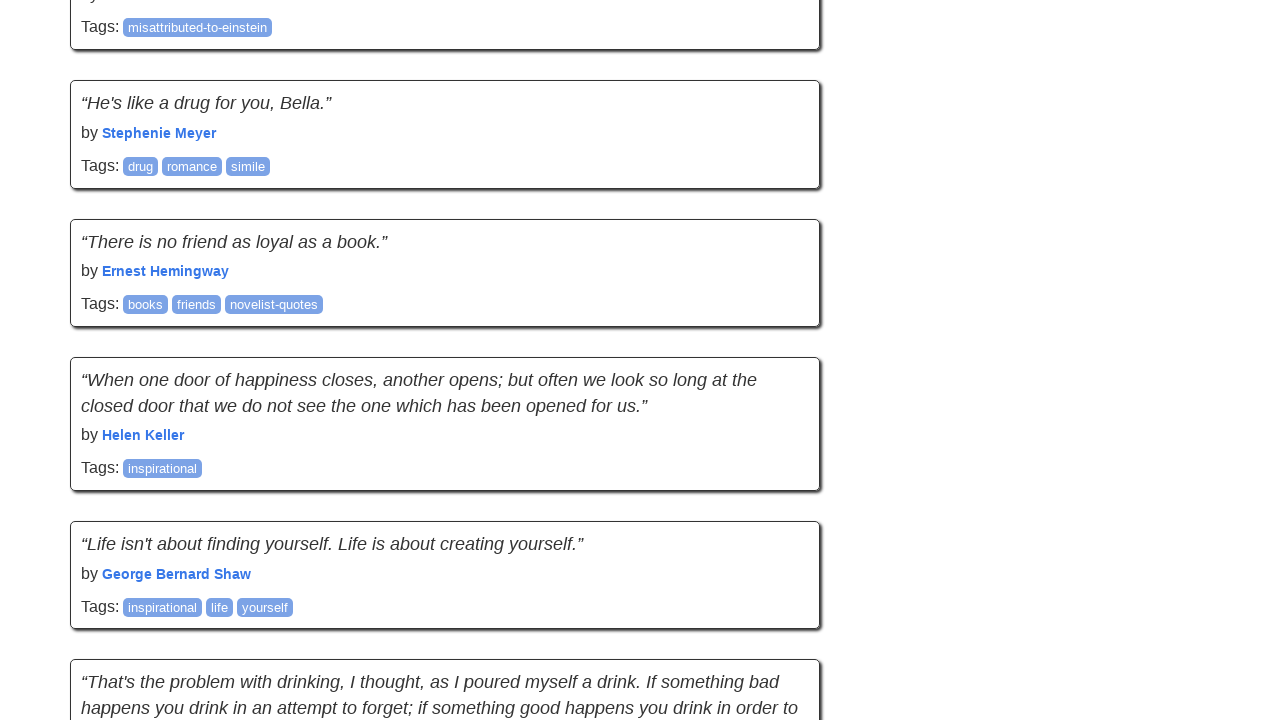

Checked new quote count: 70 quotes
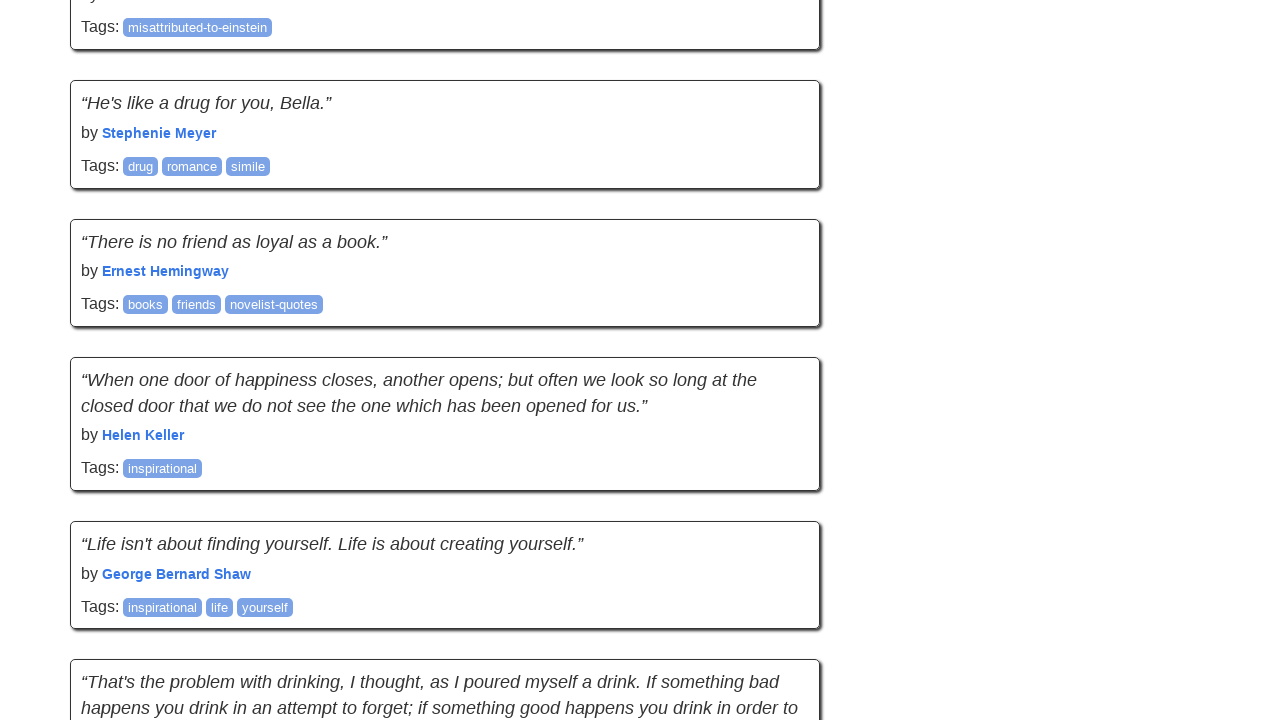

Scrolled to bottom of page to trigger infinite scroll
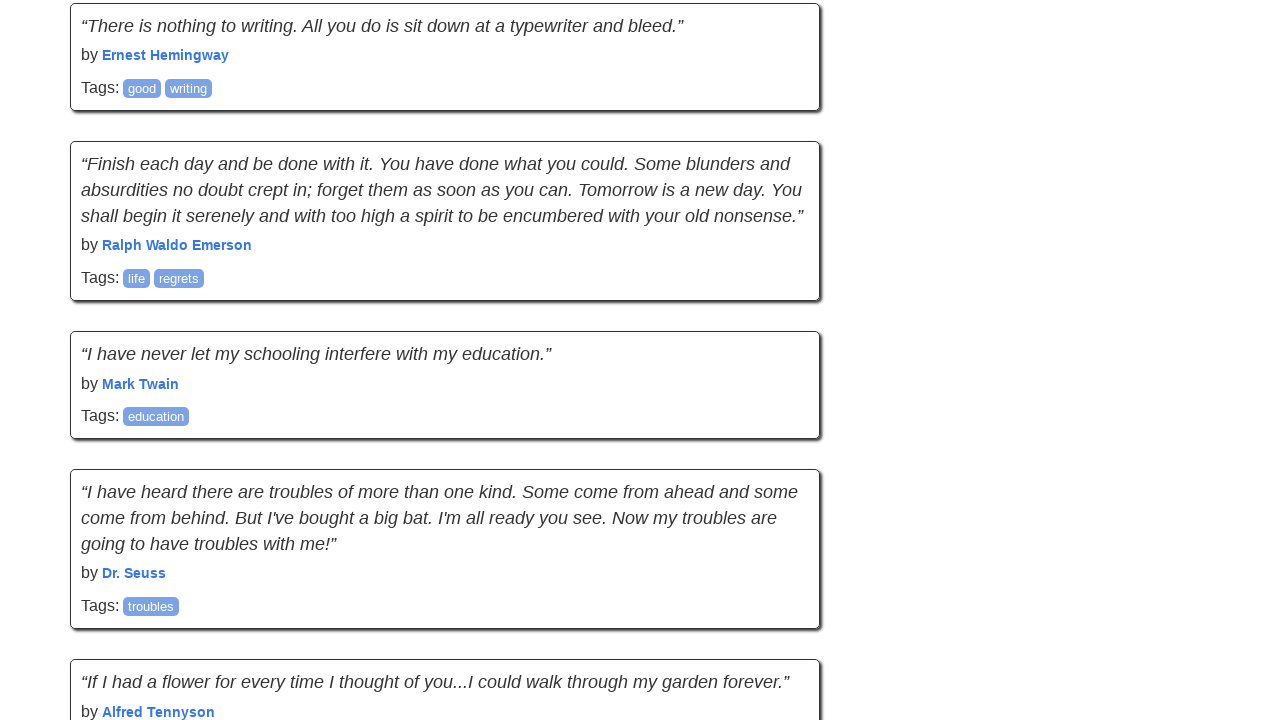

Waited 1000ms for new quotes to load
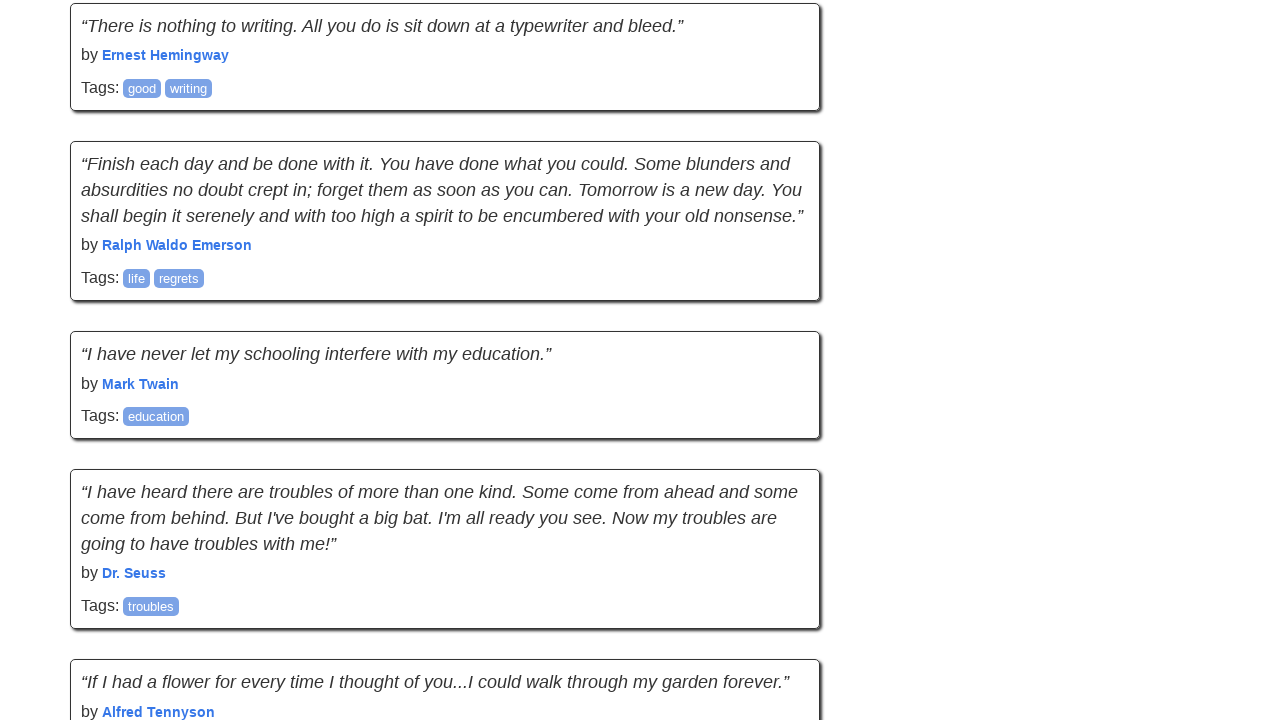

Checked new quote count: 80 quotes
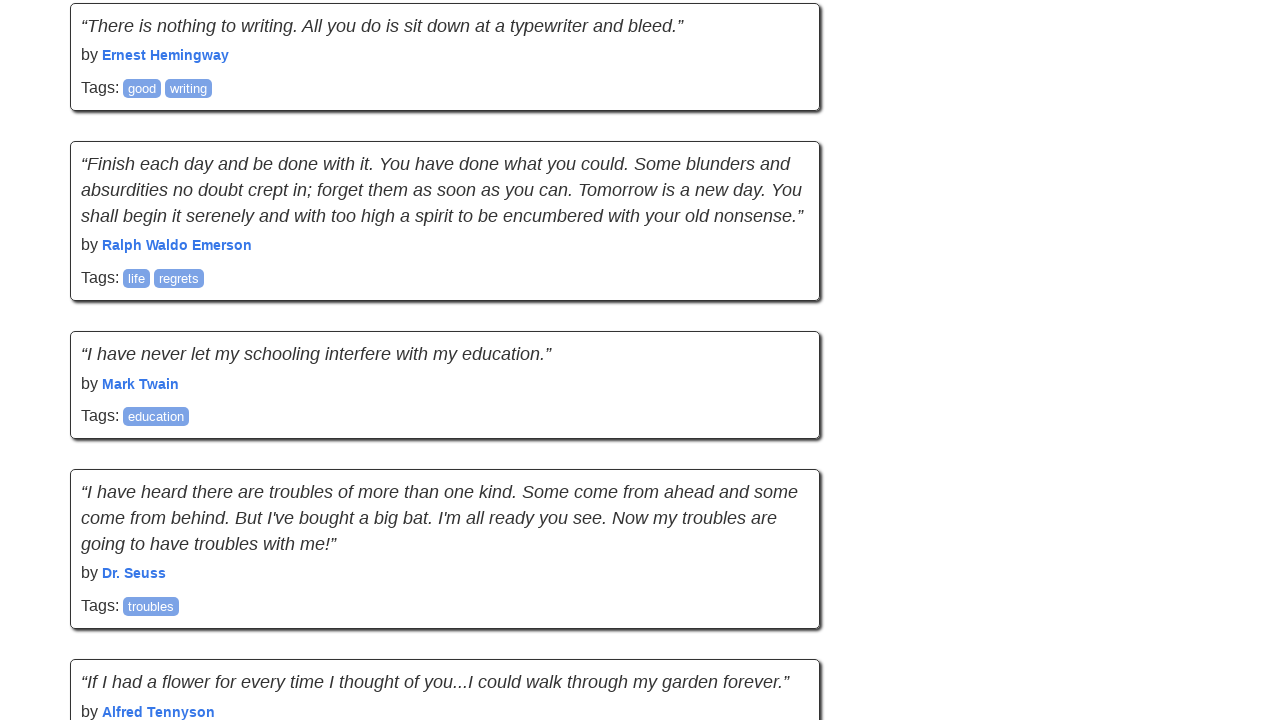

Scrolled to bottom of page to trigger infinite scroll
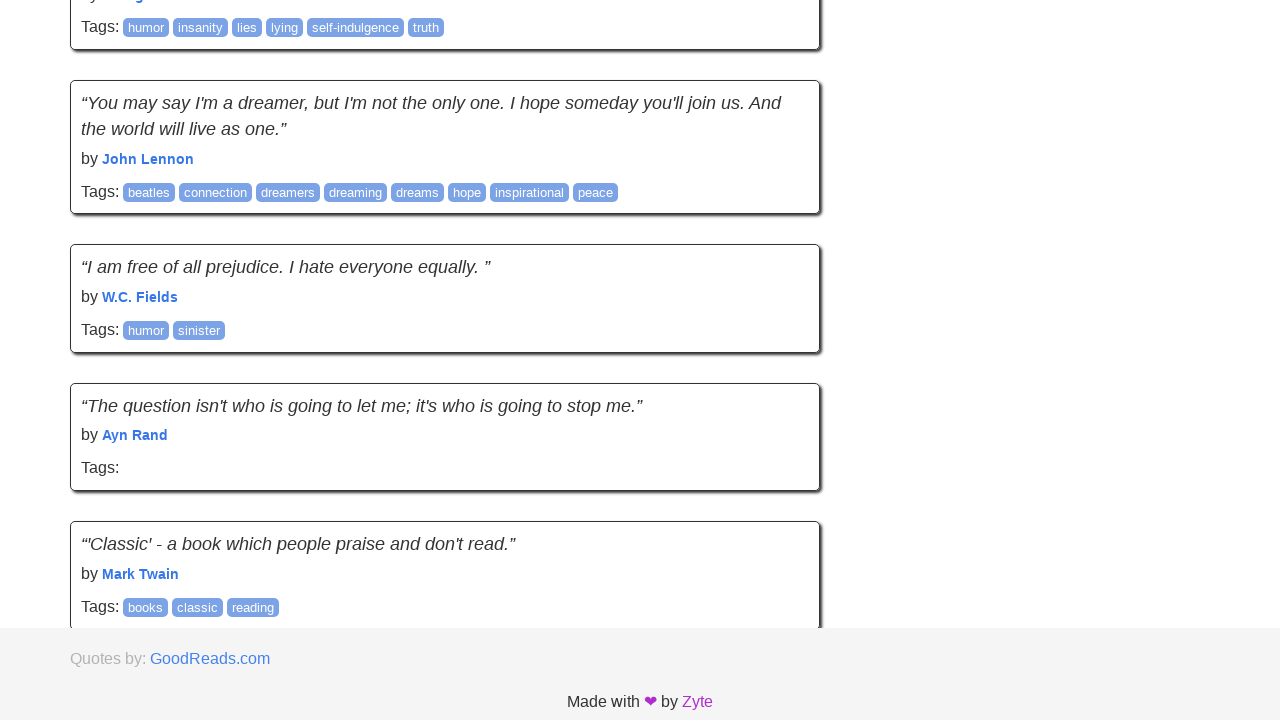

Waited 1000ms for new quotes to load
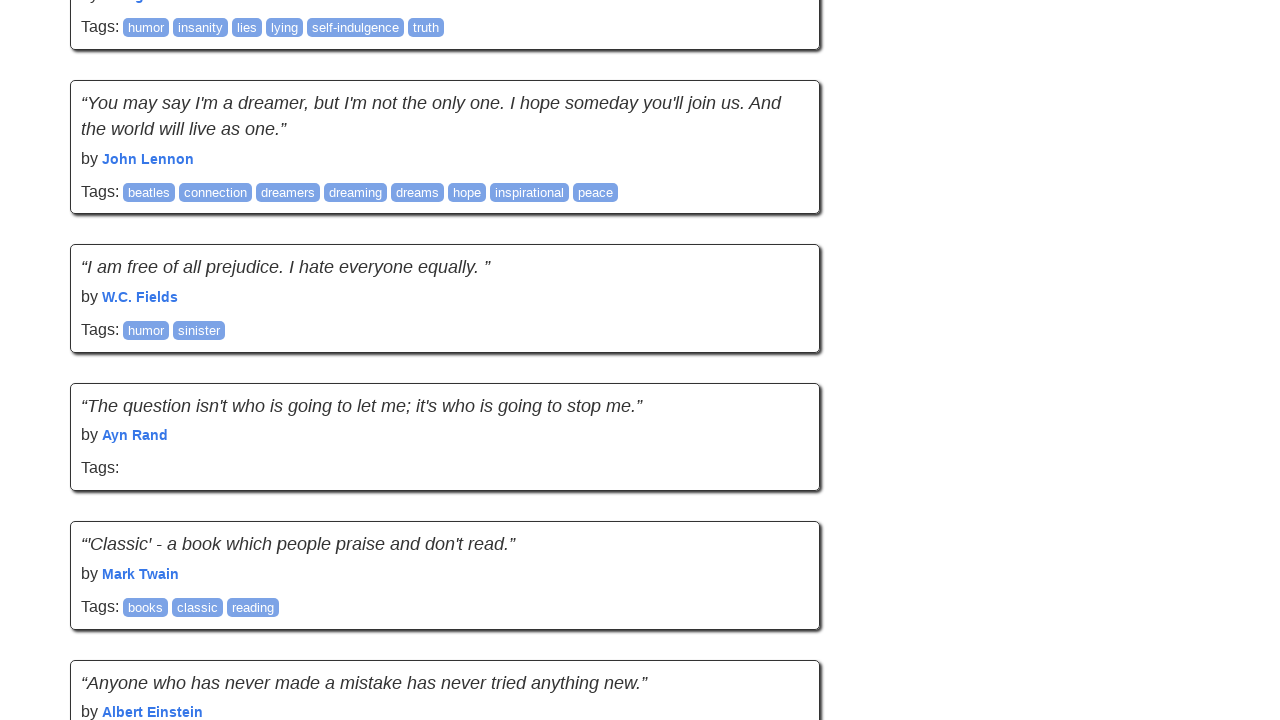

Checked new quote count: 90 quotes
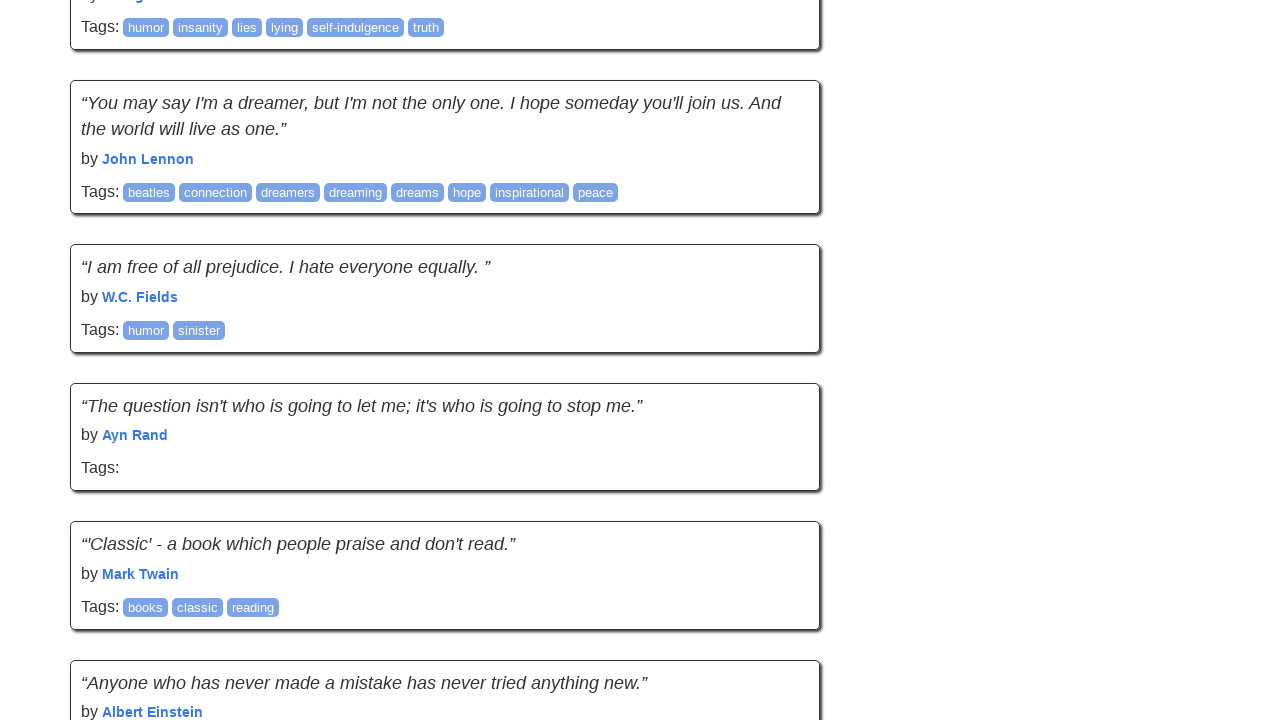

Scrolled to bottom of page to trigger infinite scroll
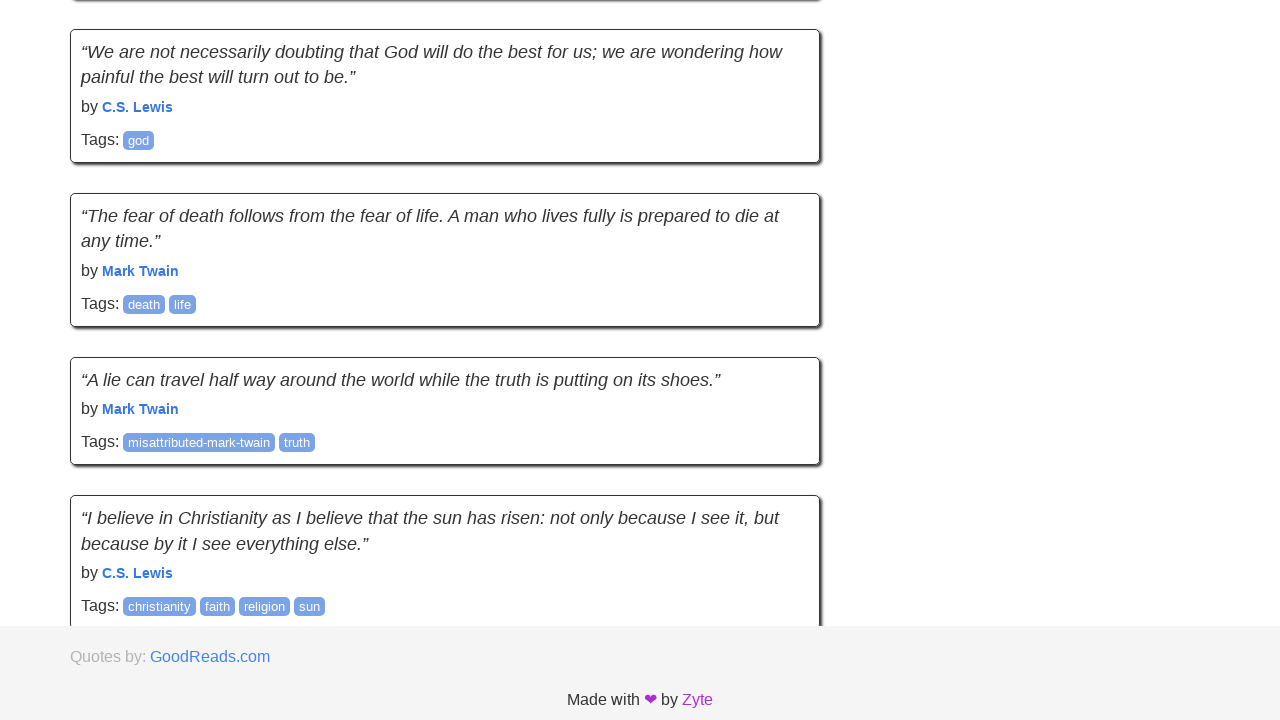

Waited 1000ms for new quotes to load
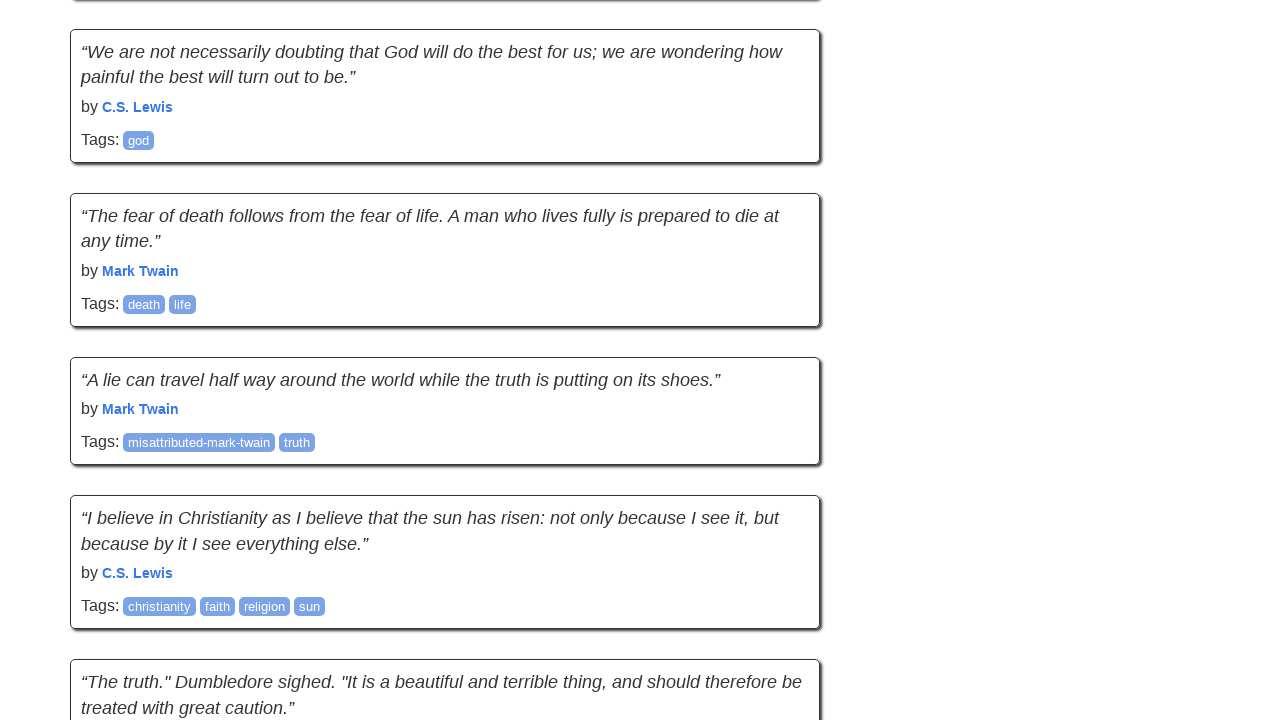

Checked new quote count: 100 quotes
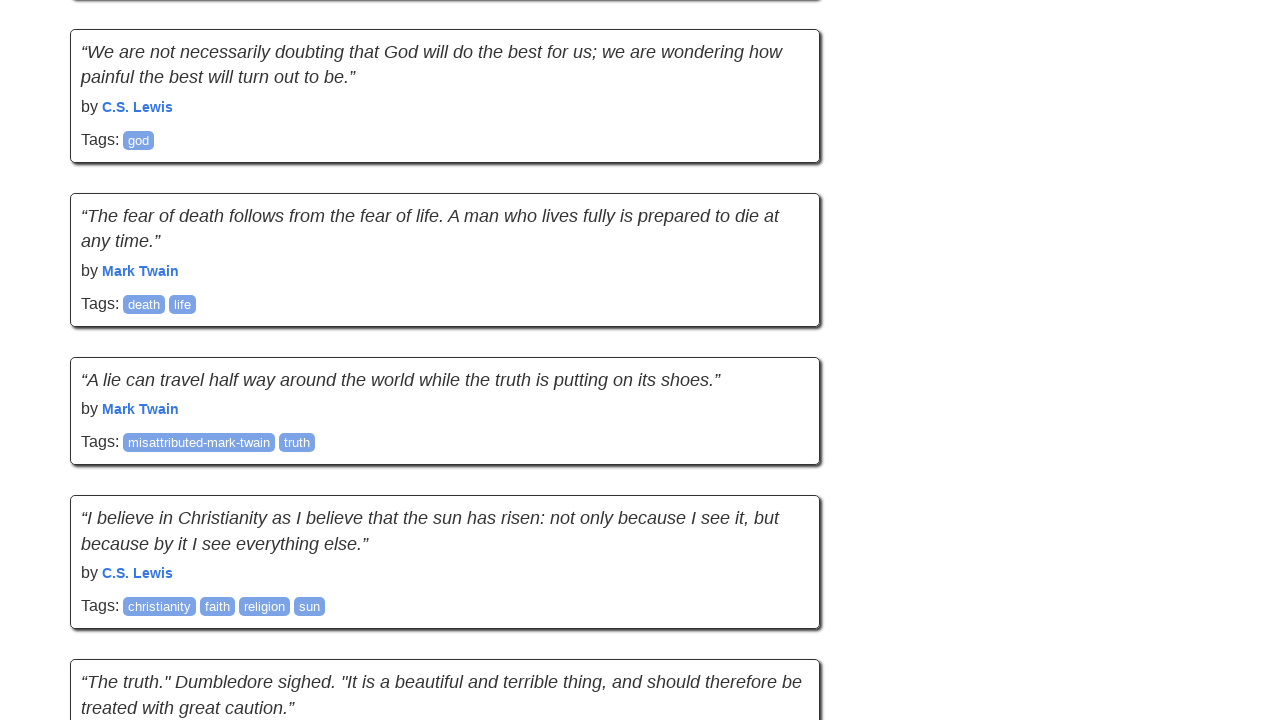

Scrolled to bottom of page to trigger infinite scroll
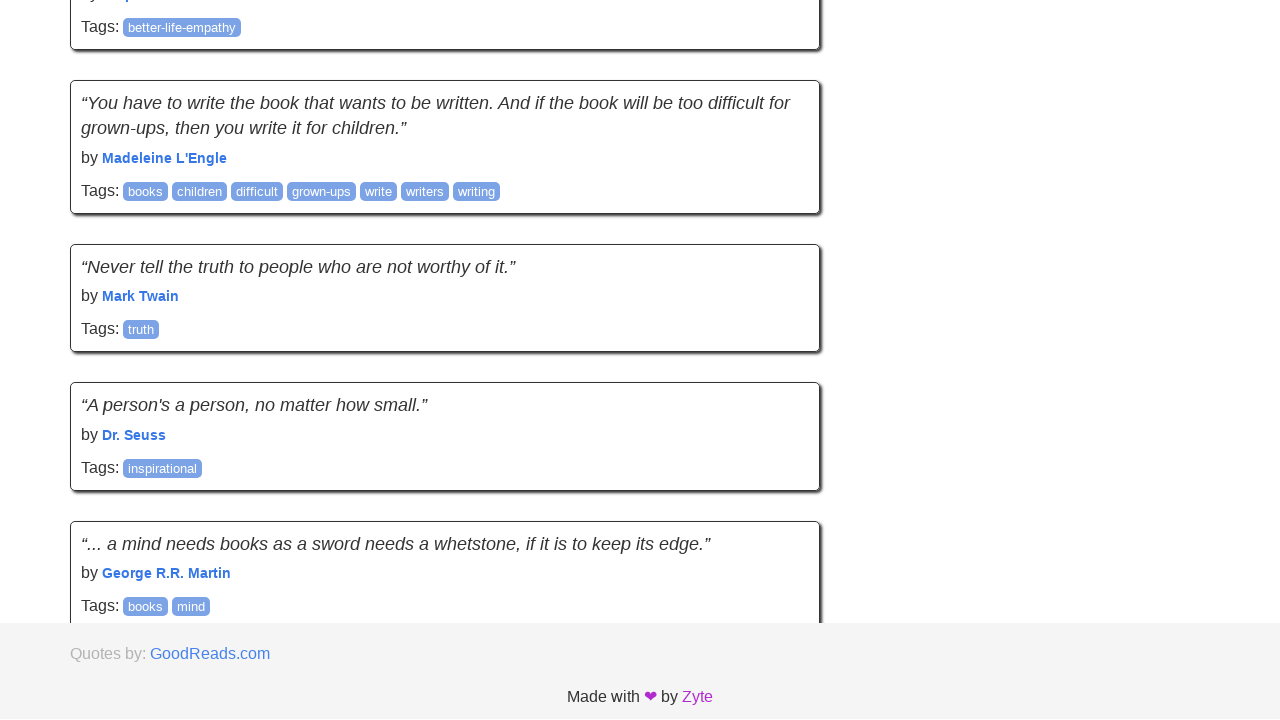

Waited 1000ms for new quotes to load
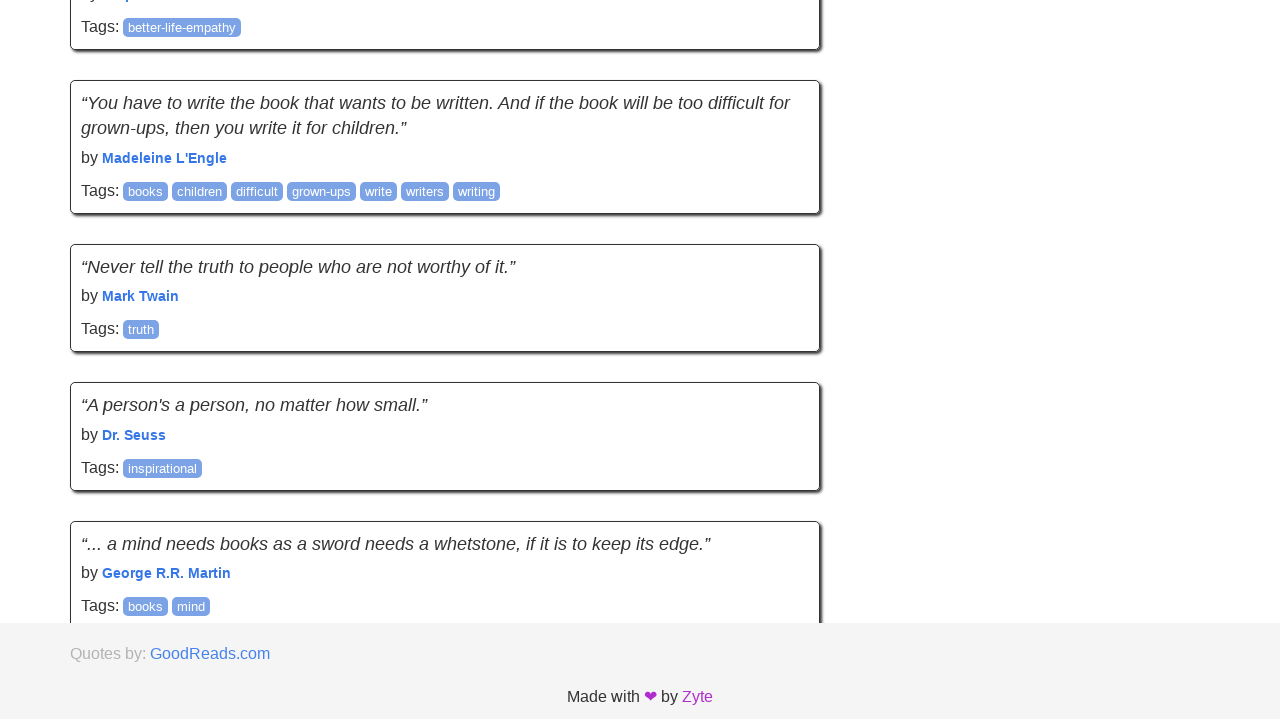

Checked new quote count: 100 quotes
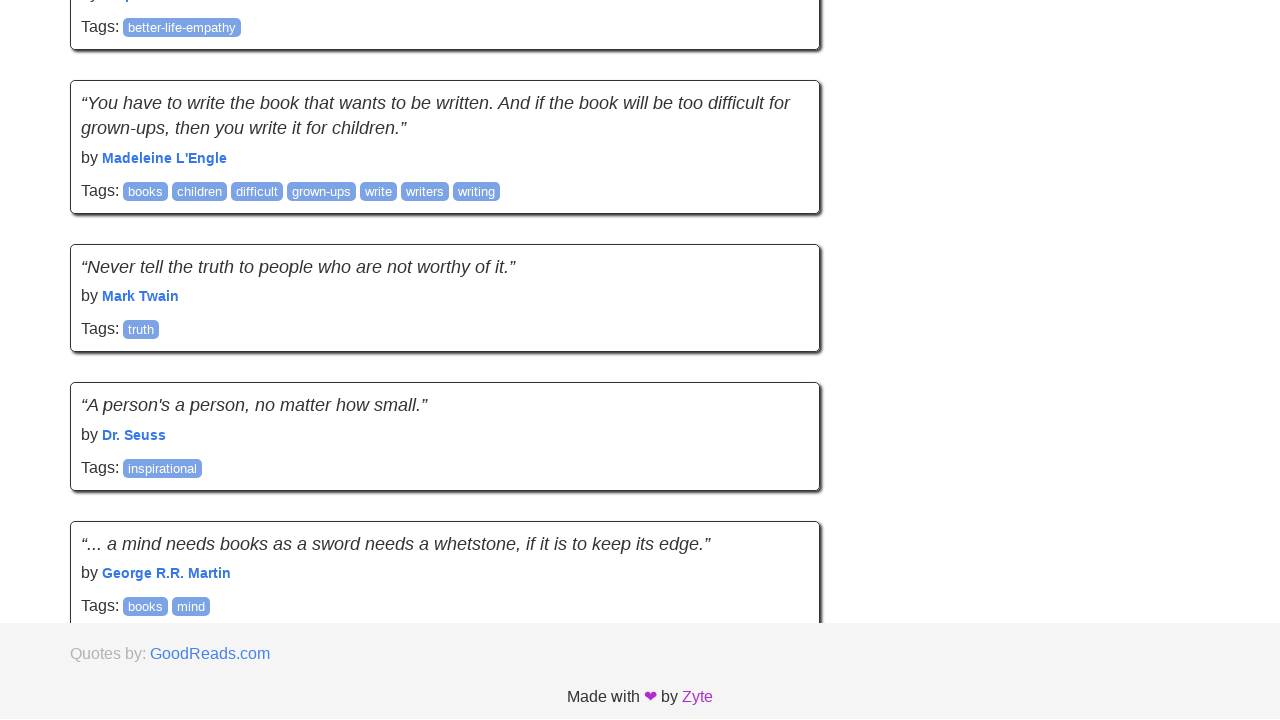

No new quotes loaded - infinite scroll complete
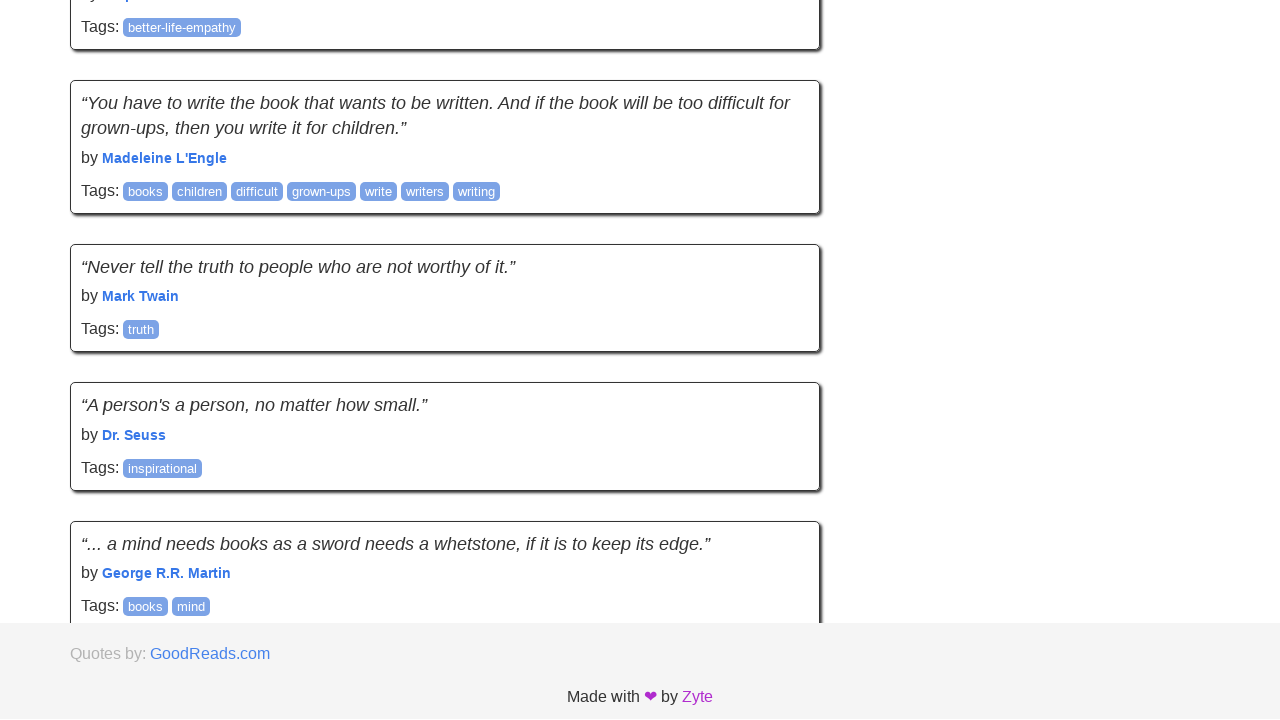

Verified quote text elements are present
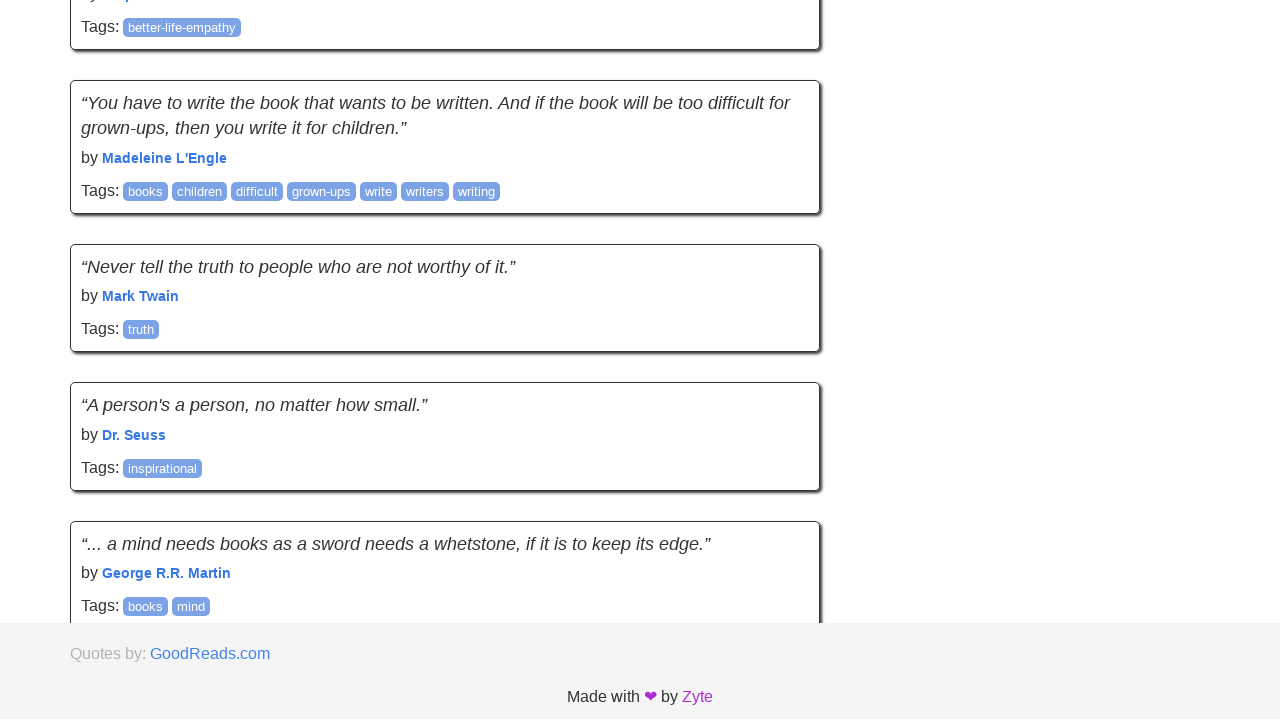

Verified author elements are present
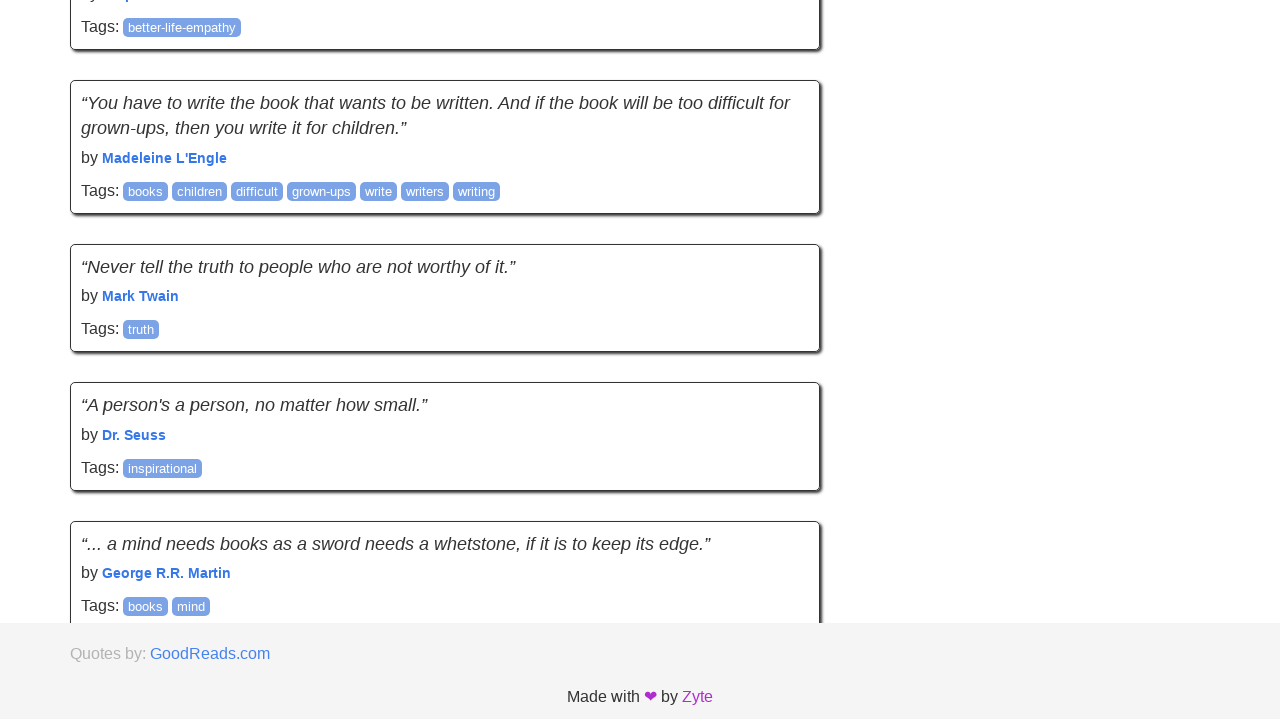

Verified tags elements are present
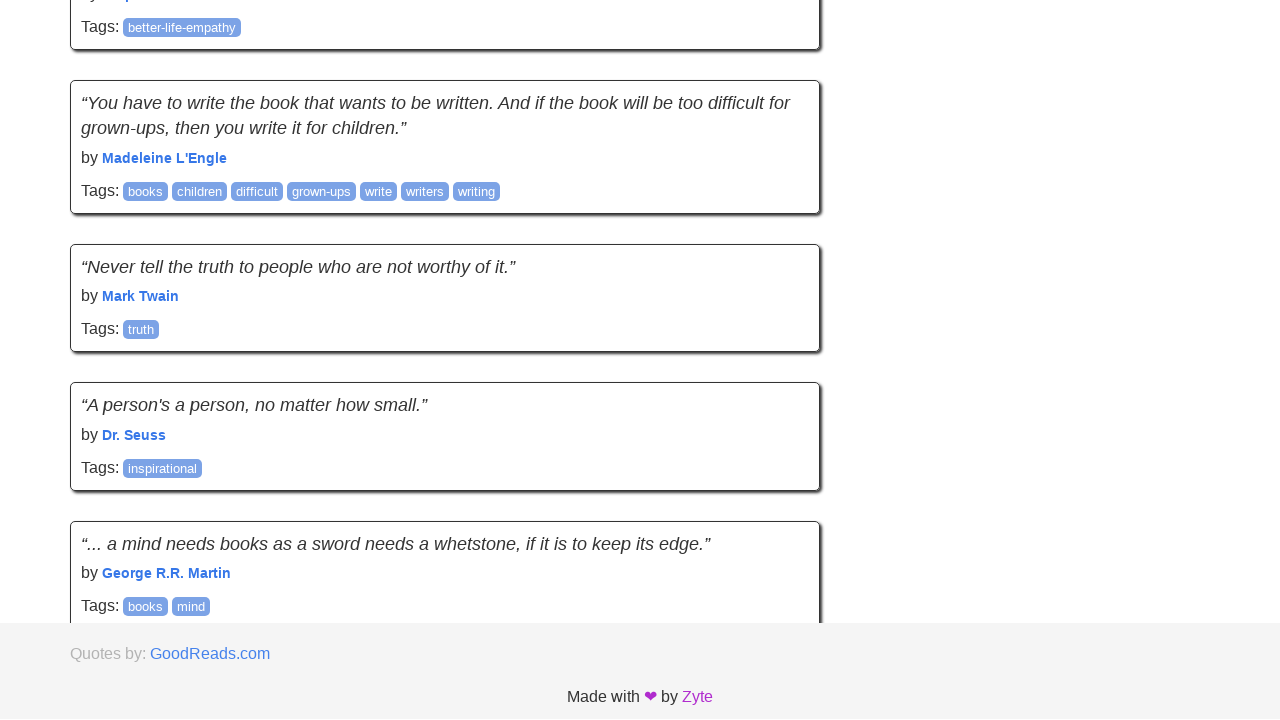

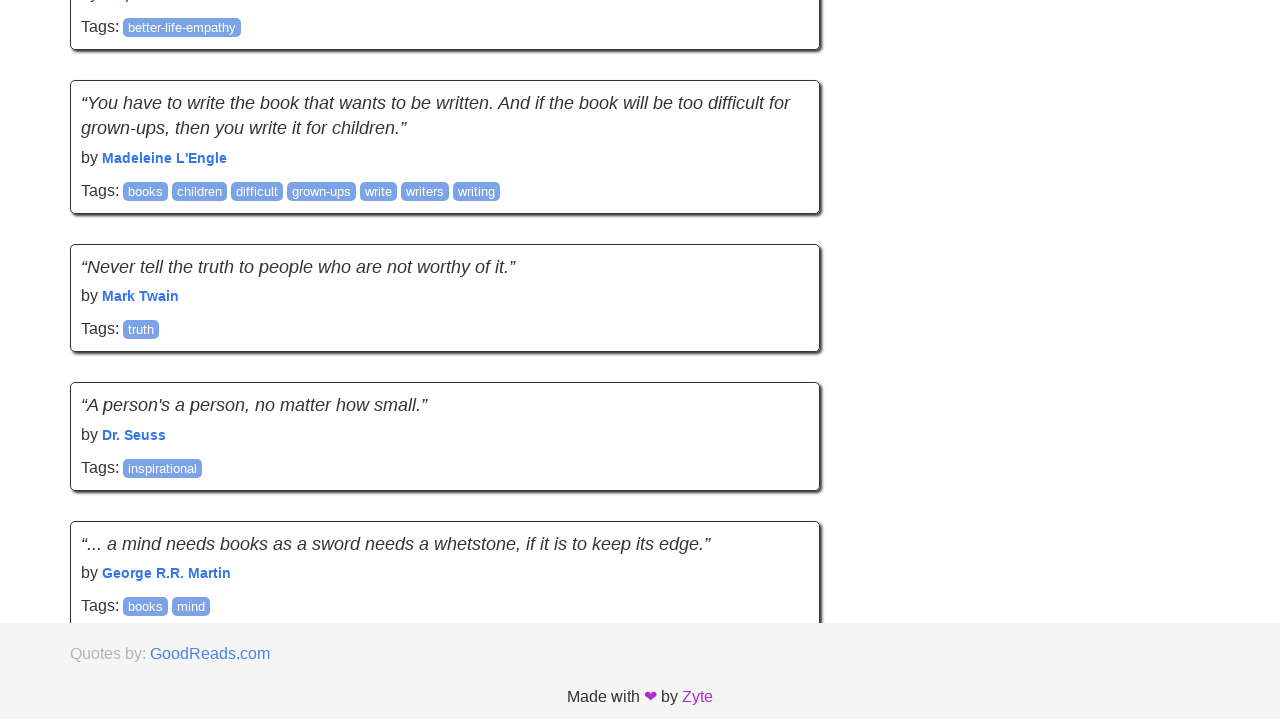